Tests radio button functionality by clicking the hockey radio button and verifying it becomes selected

Starting URL: https://practice.cydeo.com/radio_buttons

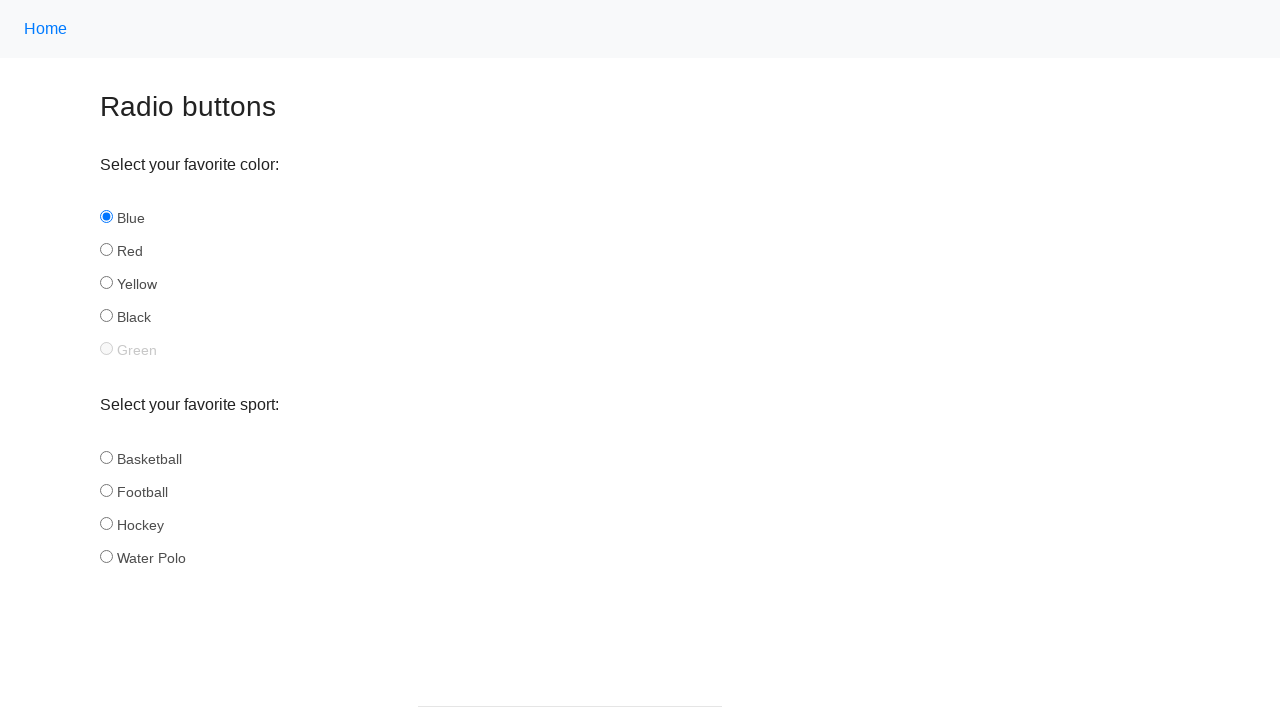

Clicked the hockey radio button at (106, 523) on input#hockey
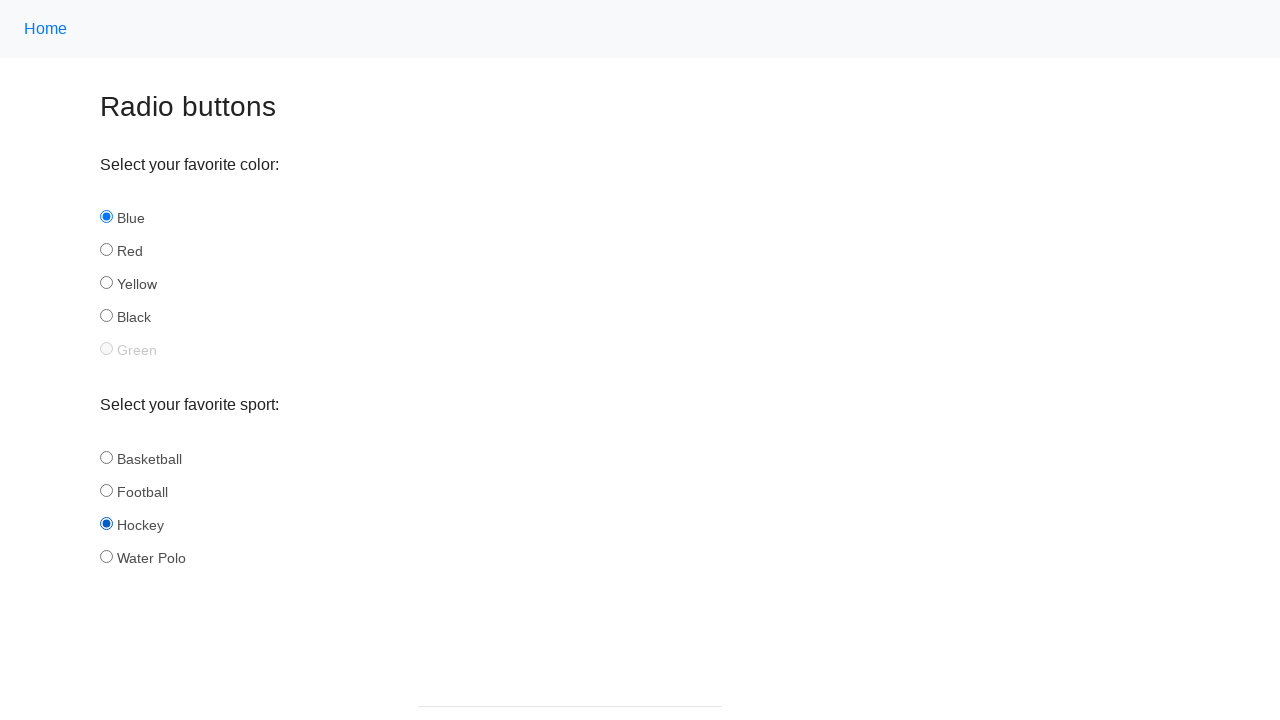

Located the hockey radio button element
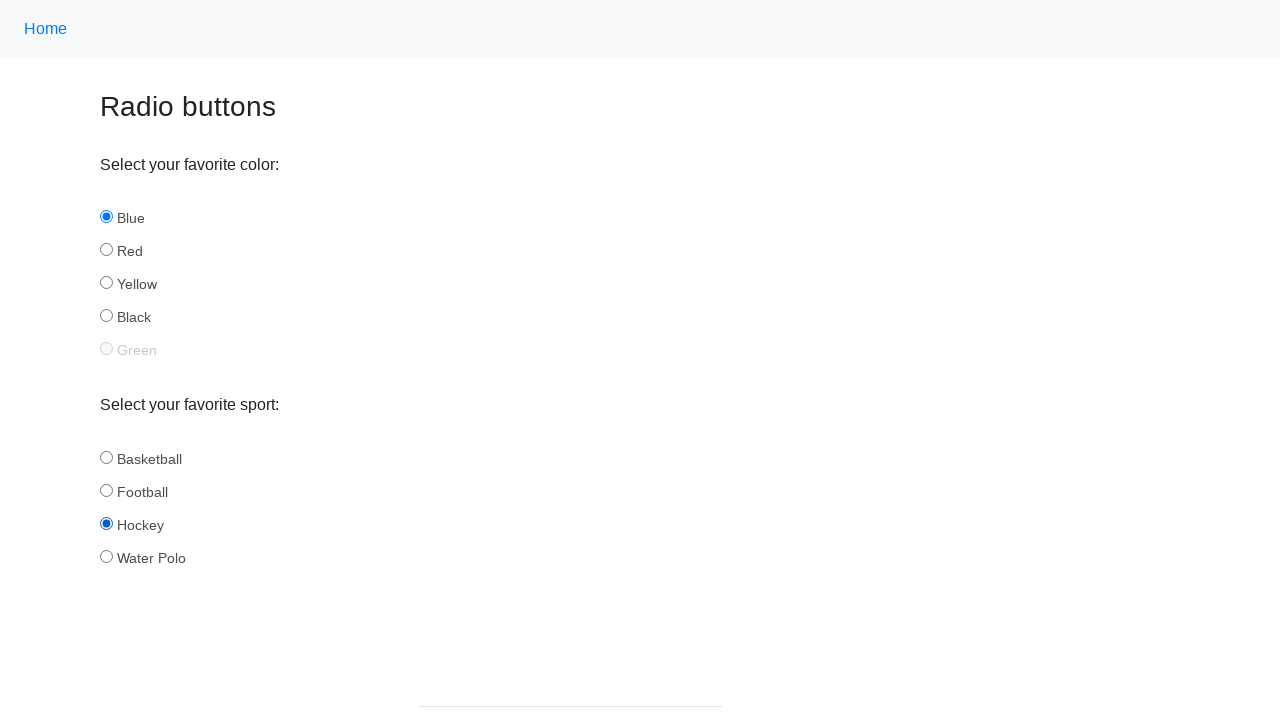

Verified that the hockey radio button is selected
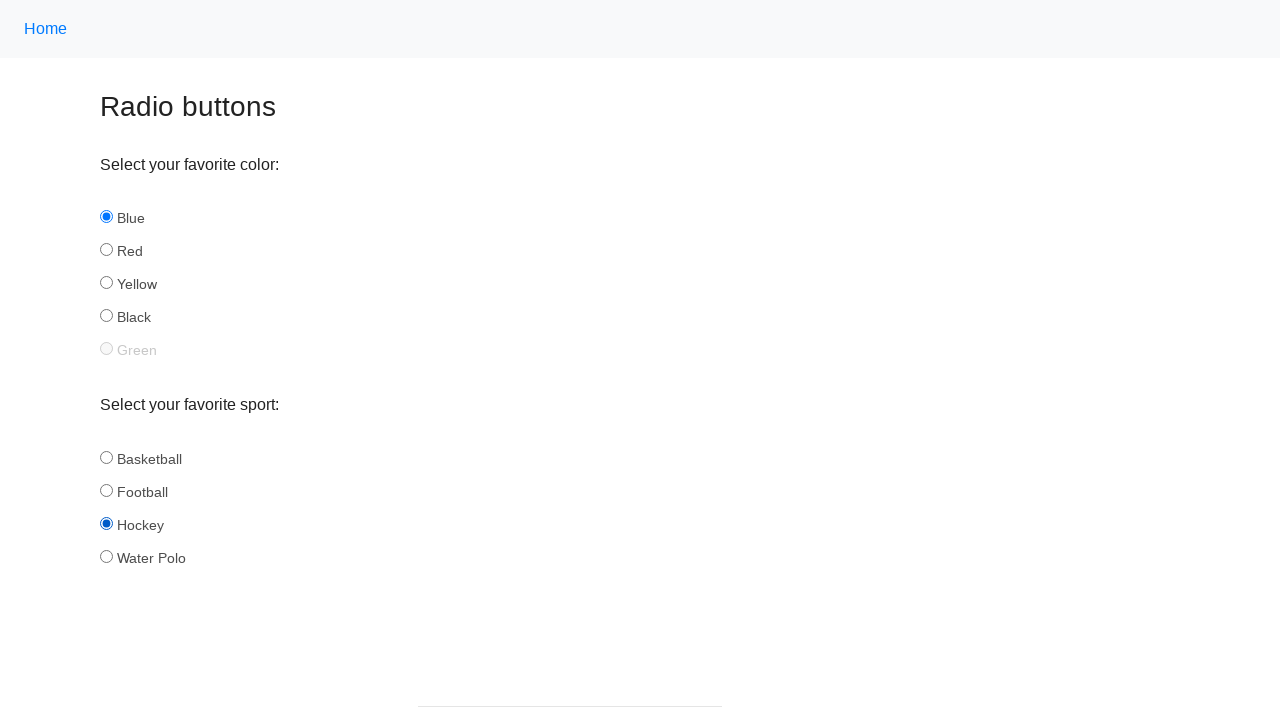

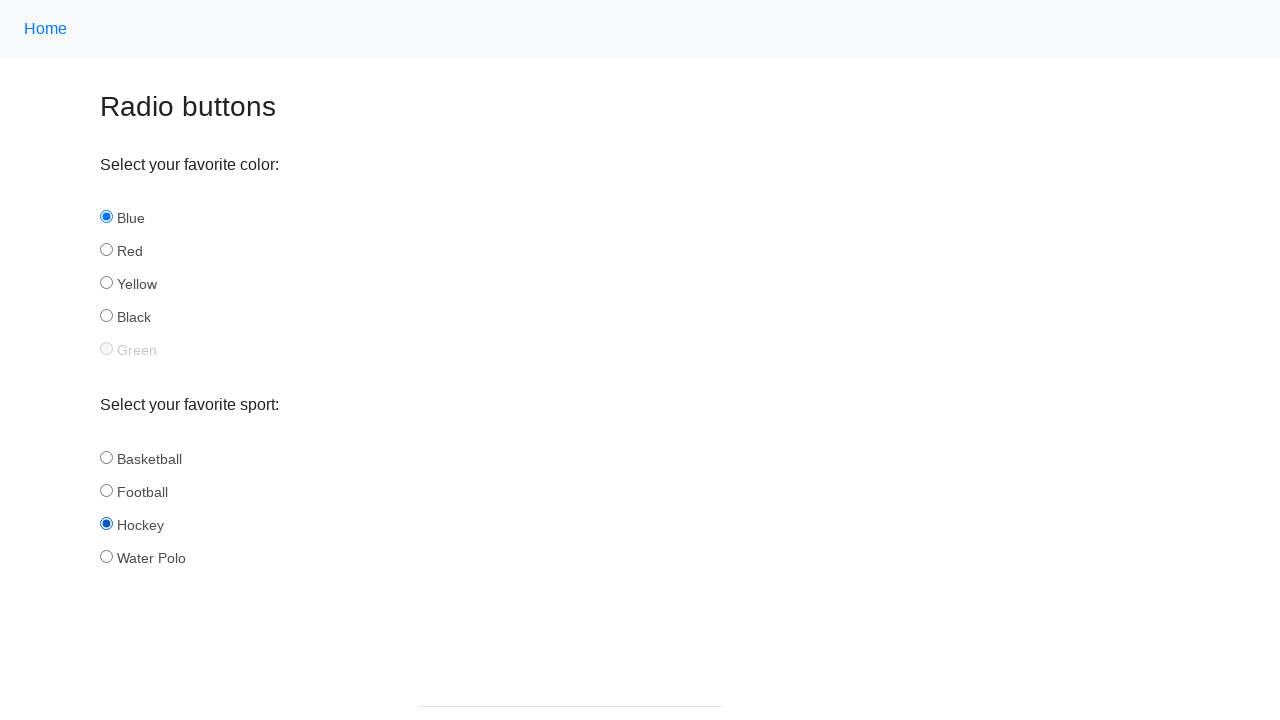